Tests that clicking the Top Lists reference in the footer menu redirects to the Top List page

Starting URL: https://www.99-bottles-of-beer.net/

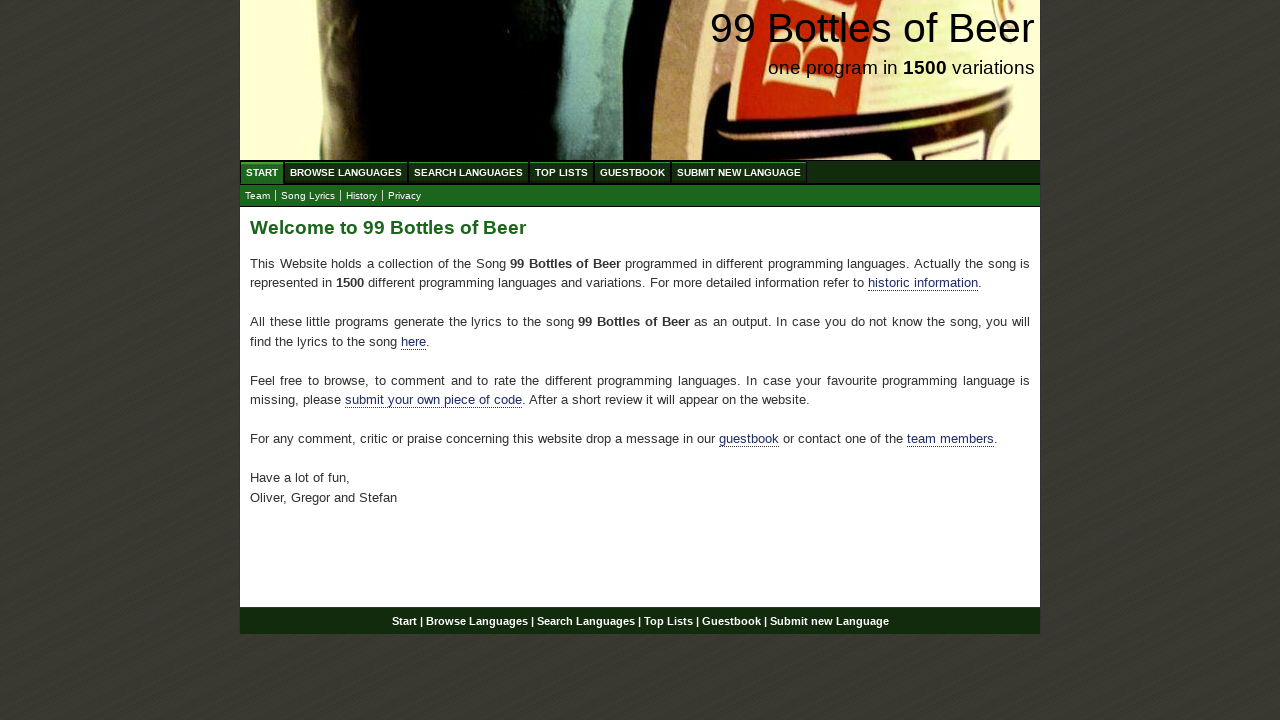

Clicked on Top Lists reference in footer menu at (668, 621) on xpath=//div[@id='footer']/p/a[@href='/toplist.html']
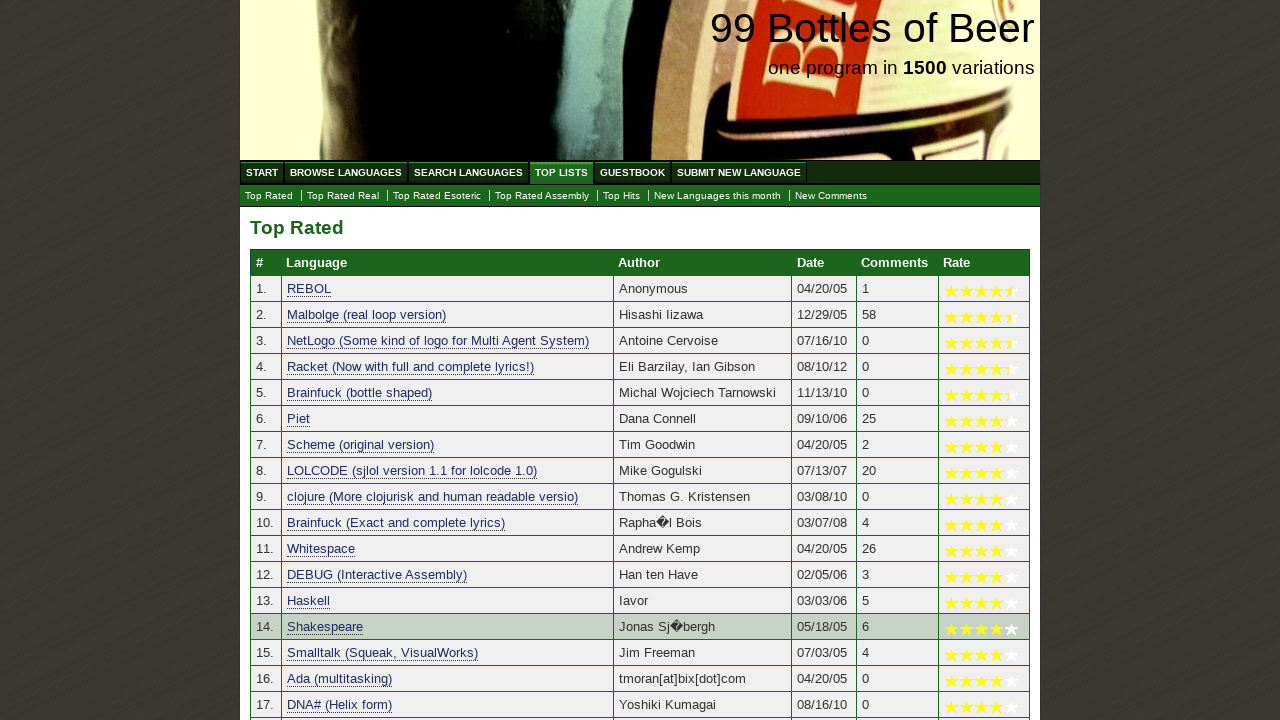

Navigation to Top Lists page completed
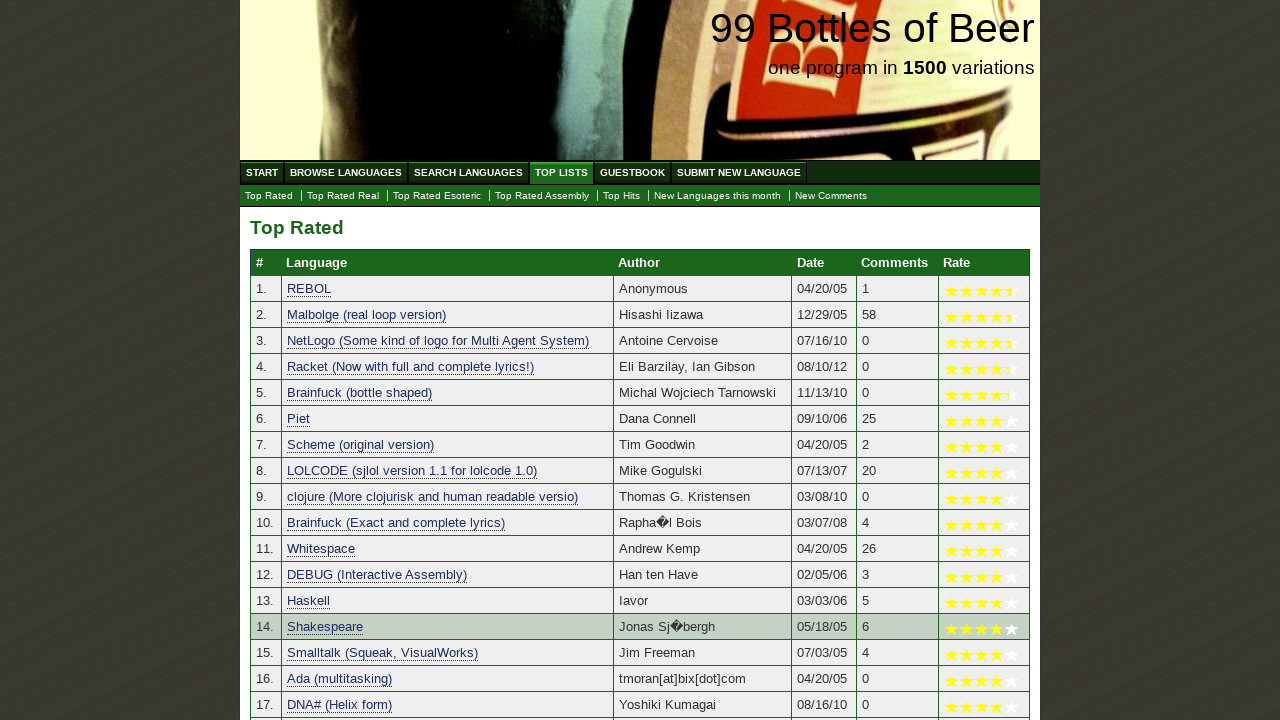

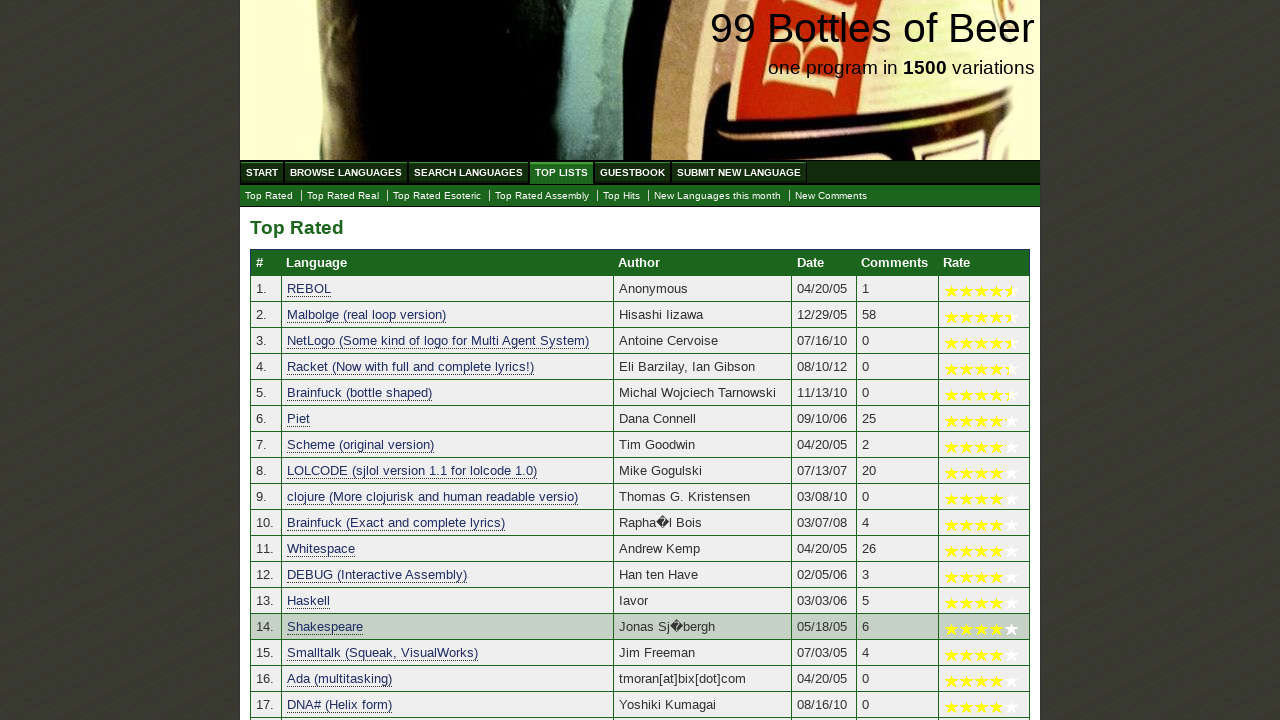